Navigates to GoDaddy website and verifies the page title and URL are correctly loaded

Starting URL: https://www.godaddy.com/en-in

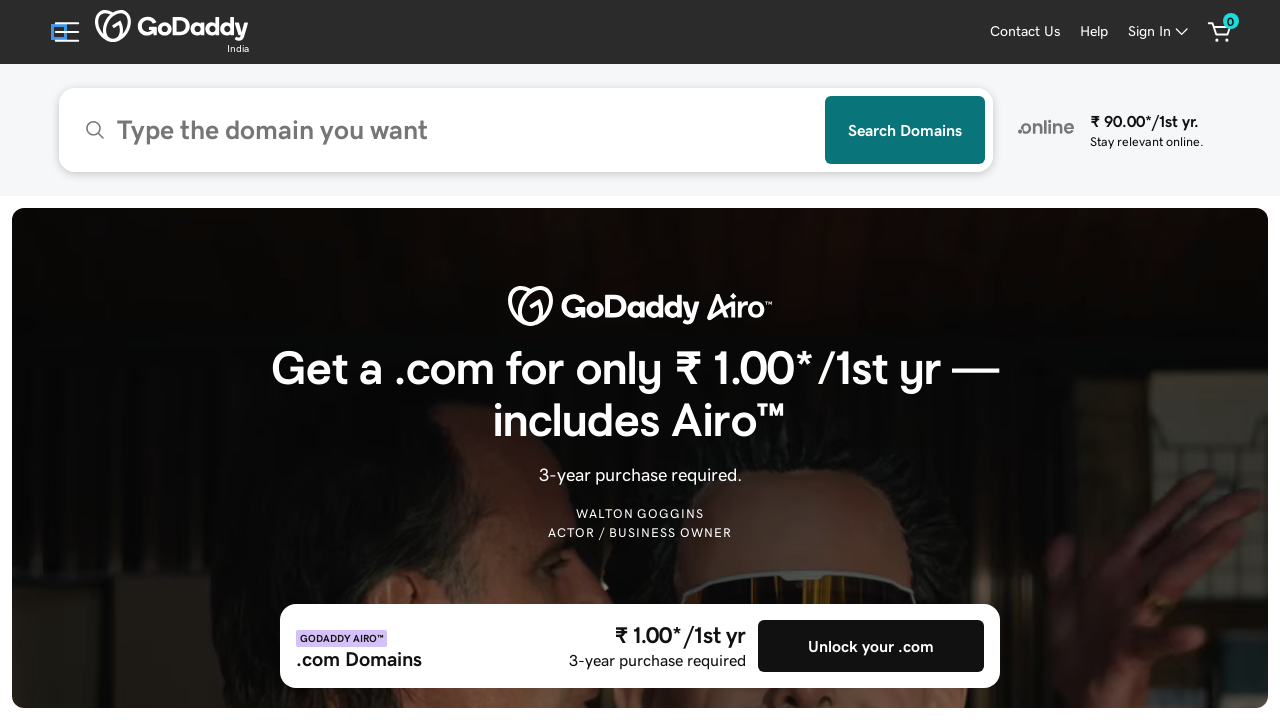

Retrieved page title
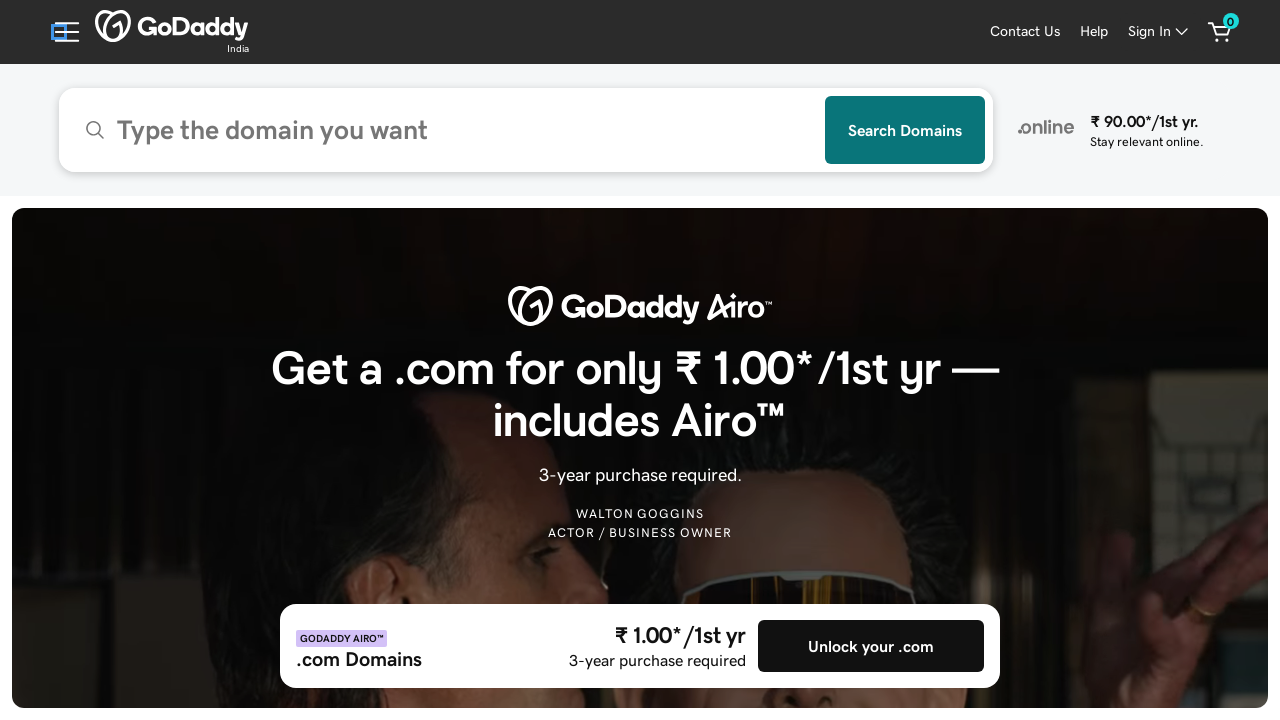

Verified page title matches expected value
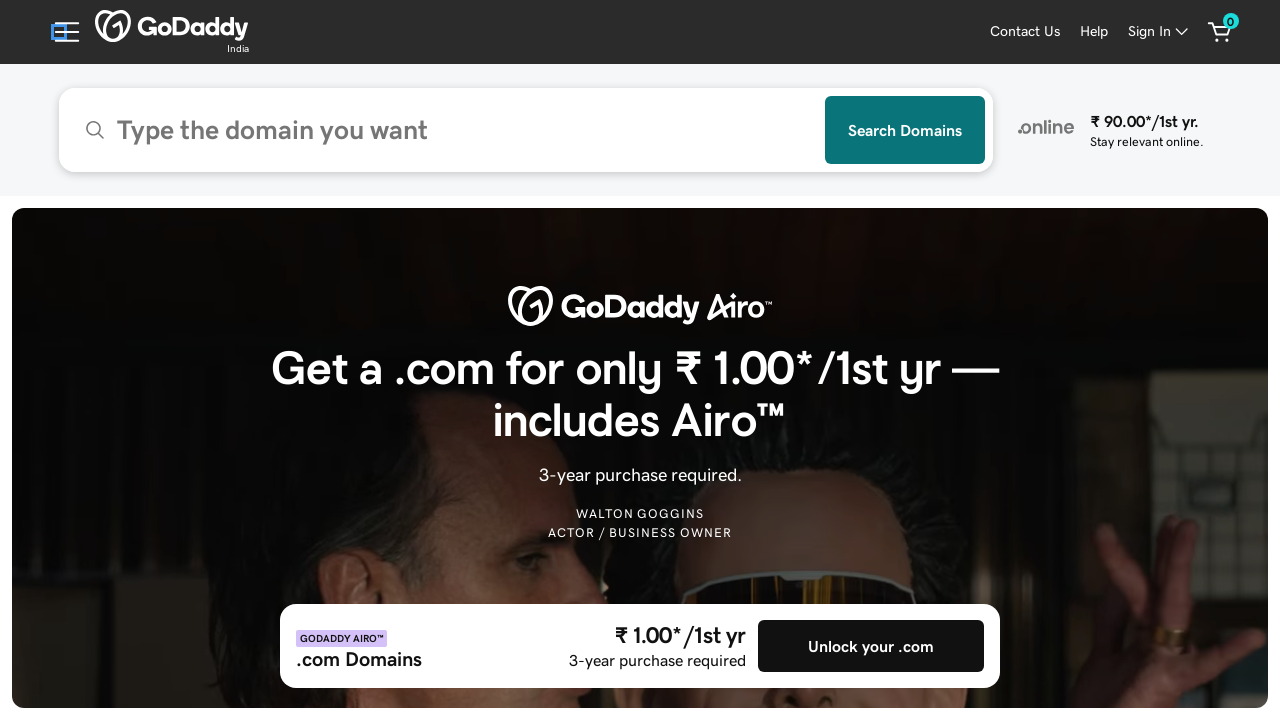

Retrieved current page URL
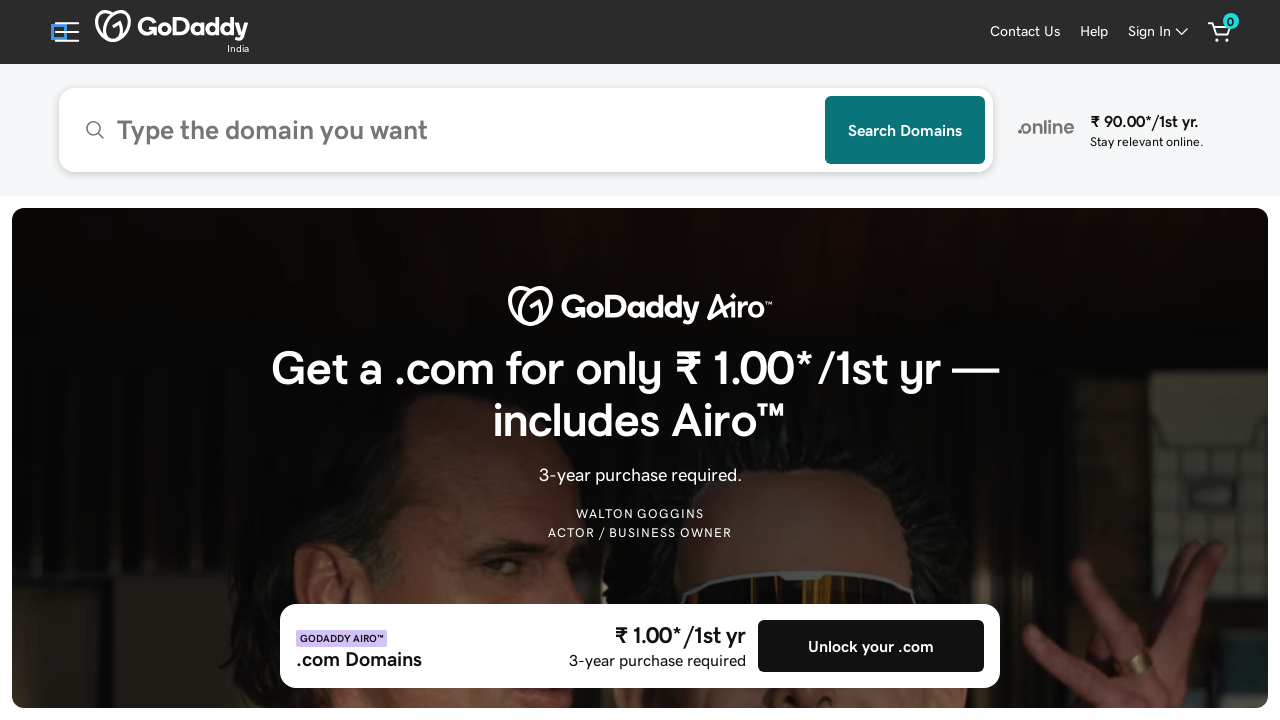

Verified page URL matches expected value
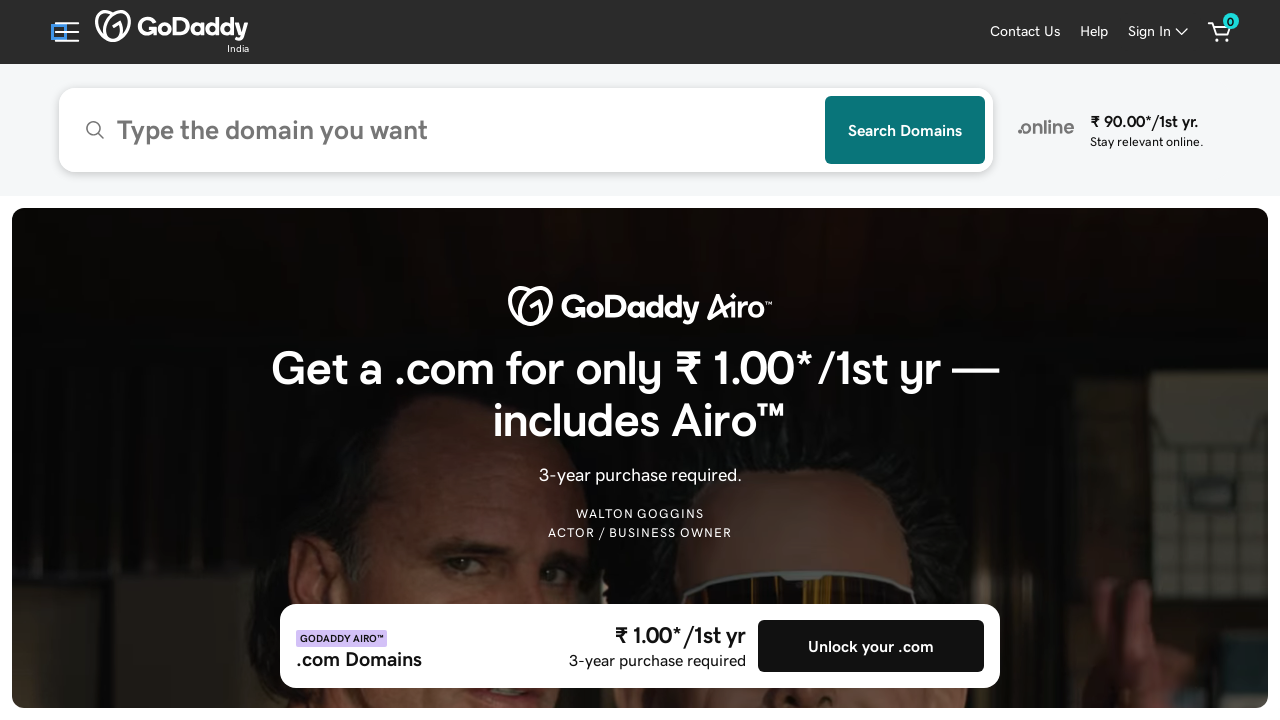

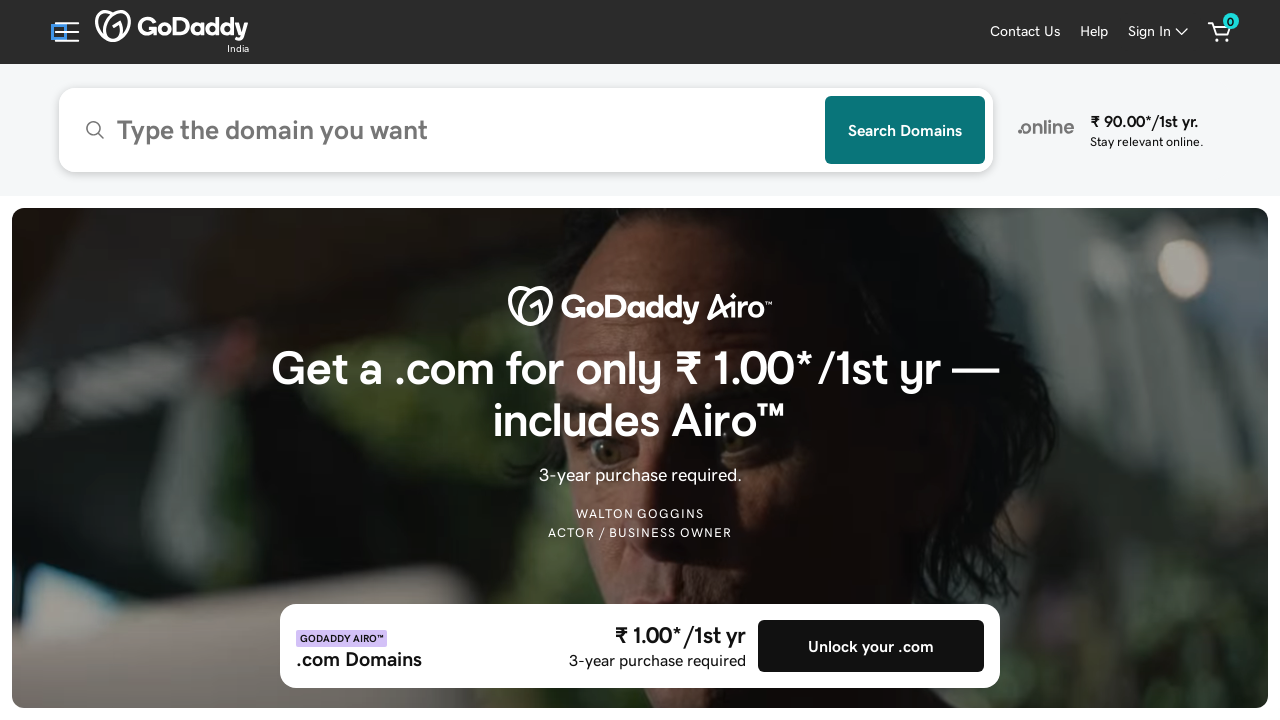